Tests clicking an AJAX button and waiting for delayed content to appear

Starting URL: http://uitestingplayground.com/clientdelay

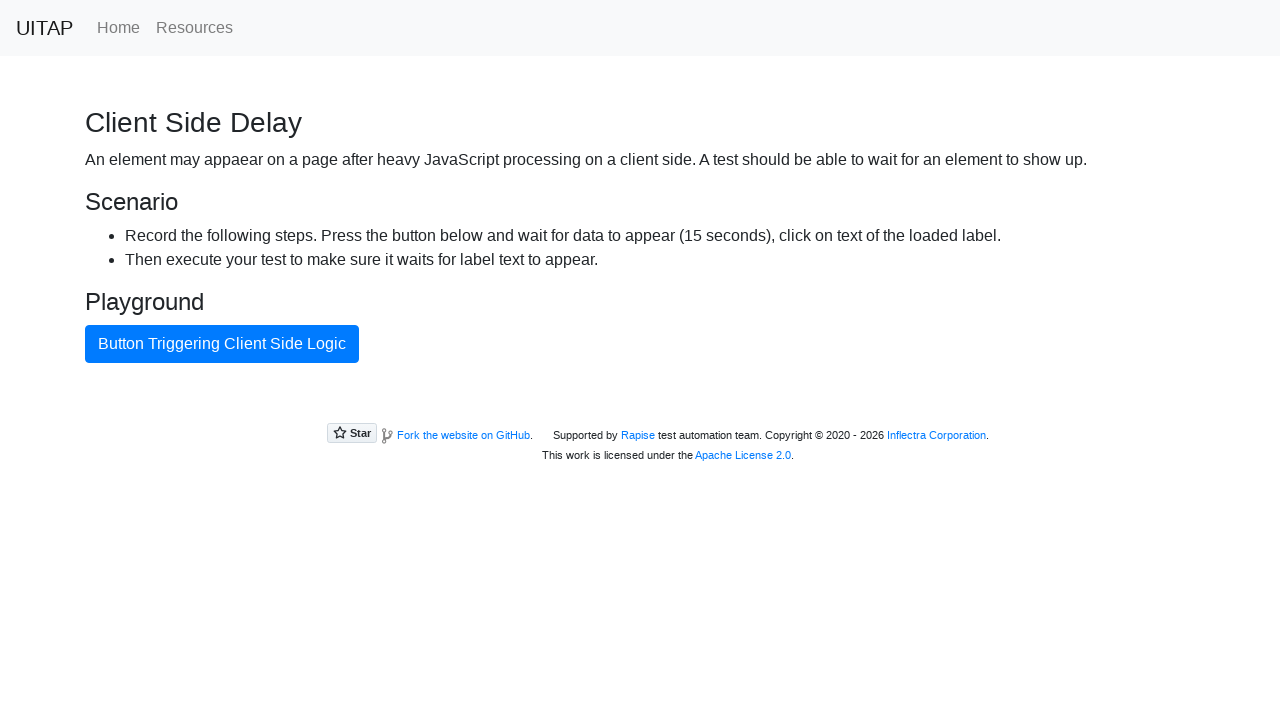

Clicked the AJAX button at (222, 344) on #ajaxButton
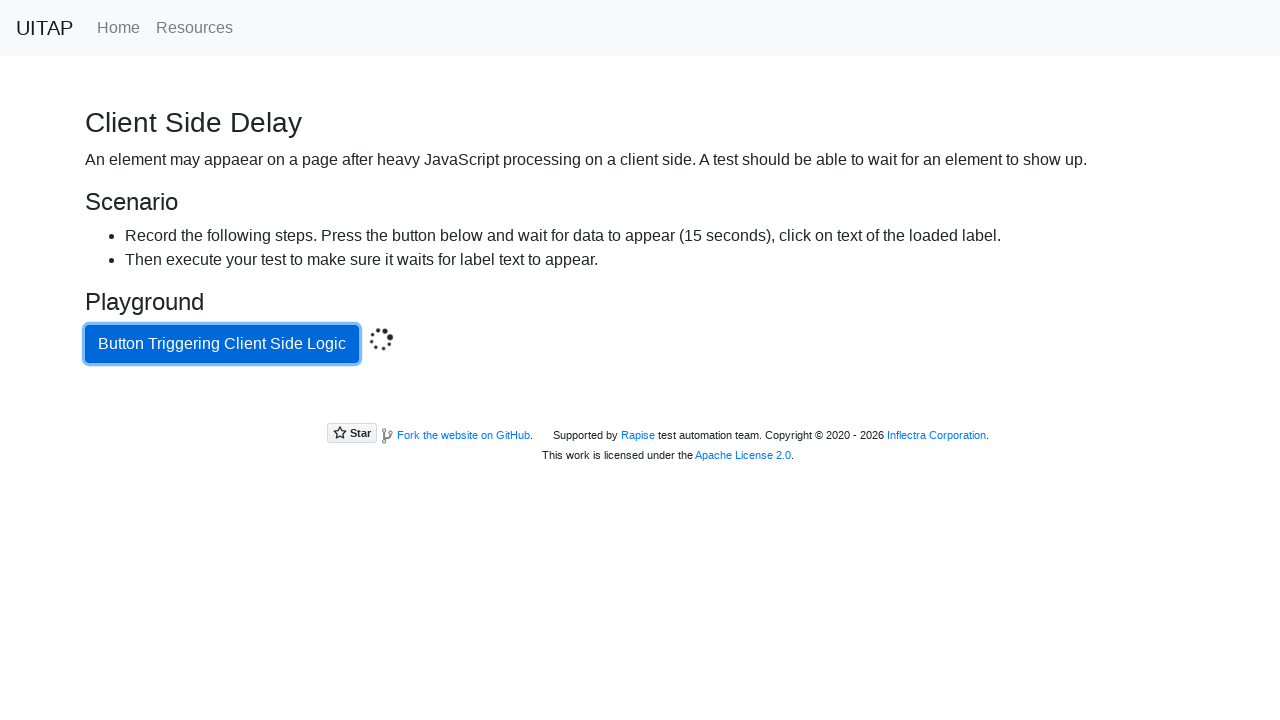

Waited for delayed content with 'Data calculated' text to appear
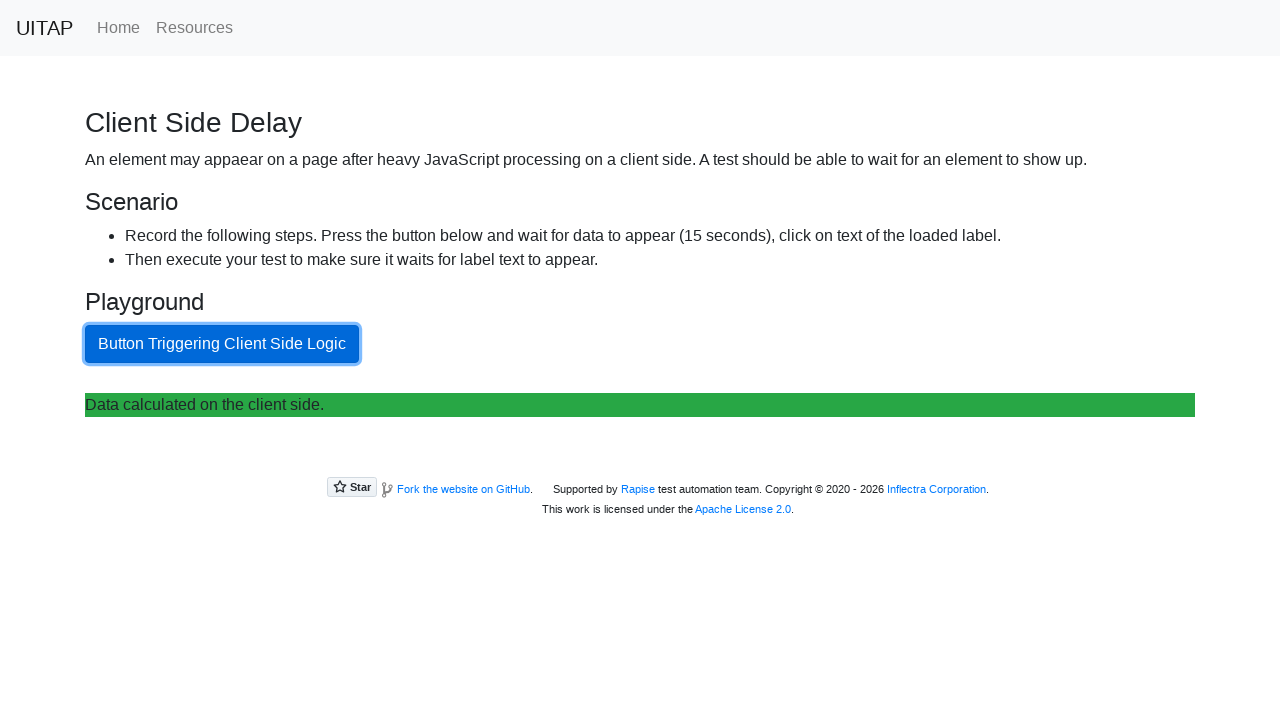

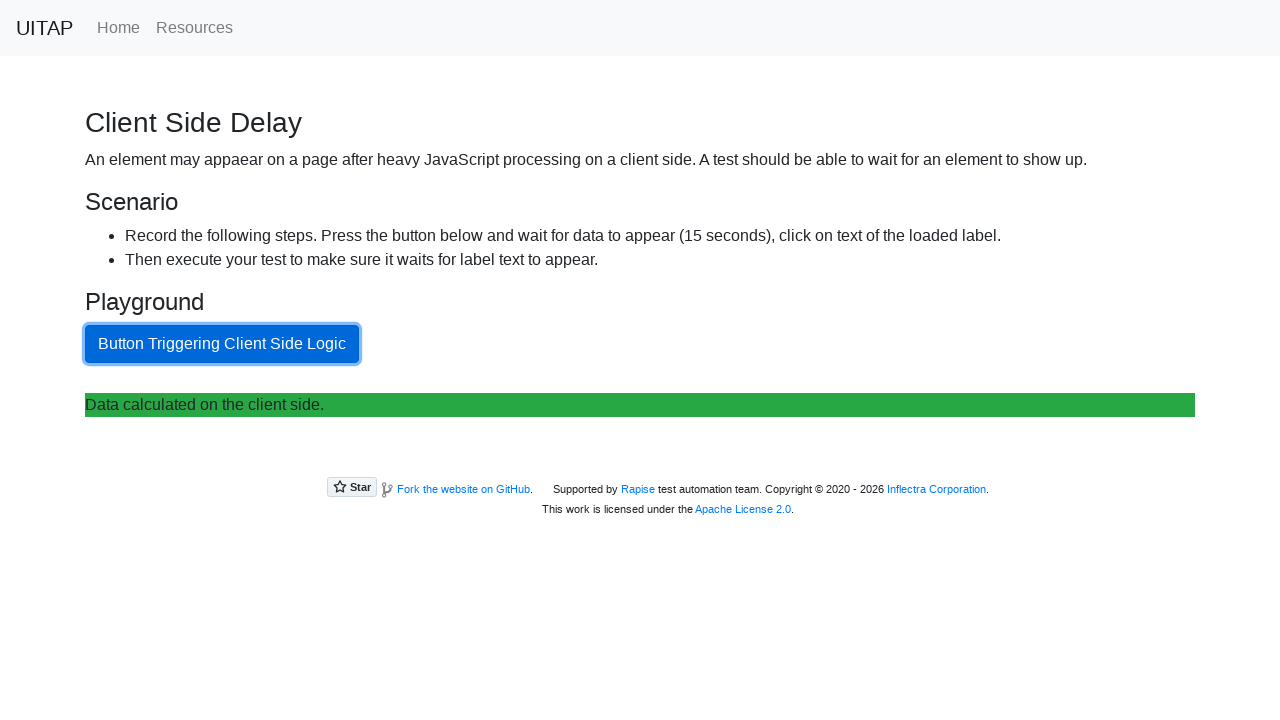